Tests drag and drop functionality on jQuery UI demo page by dragging an element into a drop target within an iframe

Starting URL: https://jqueryui.com/droppable/

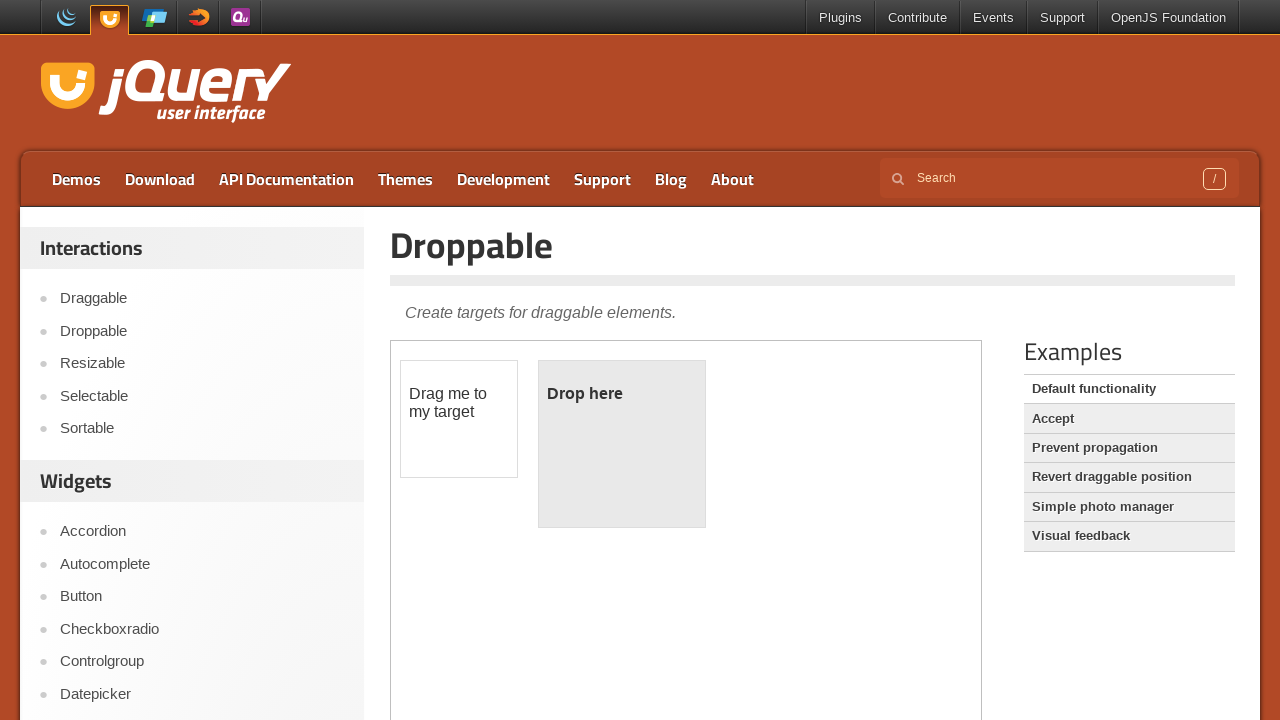

Located the demo iframe on jQuery UI droppable page
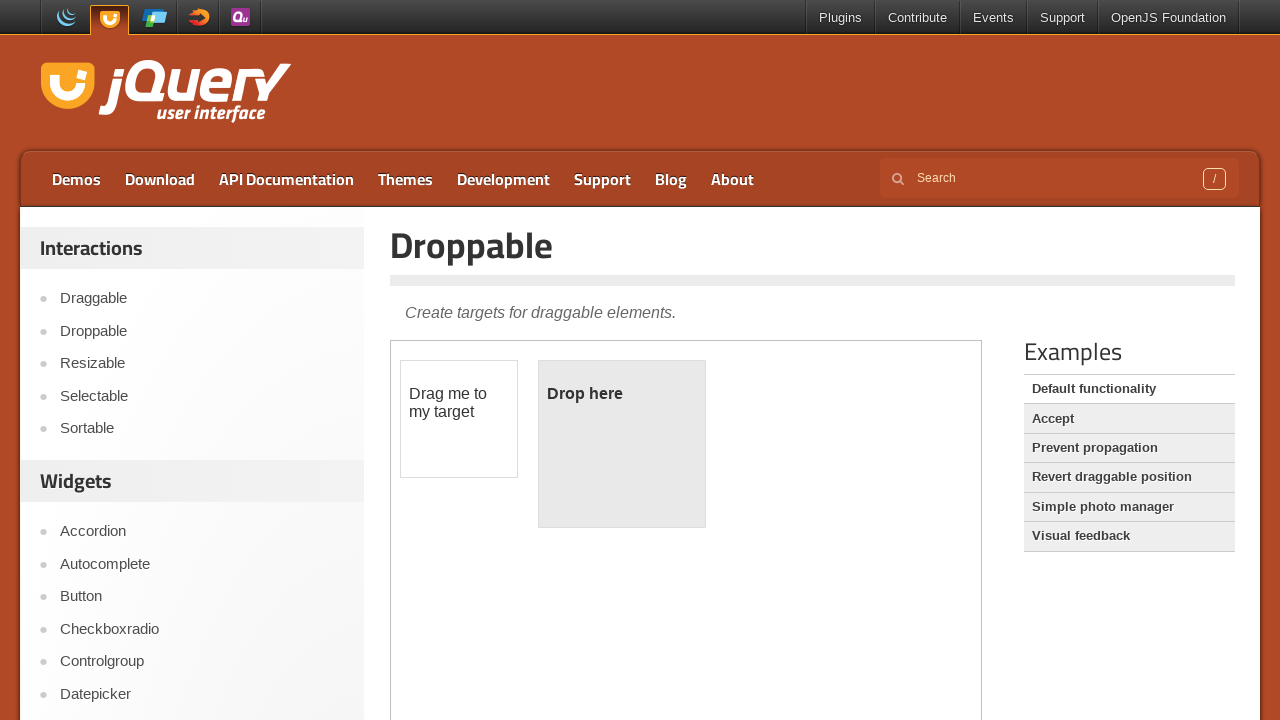

Located the draggable element within the iframe
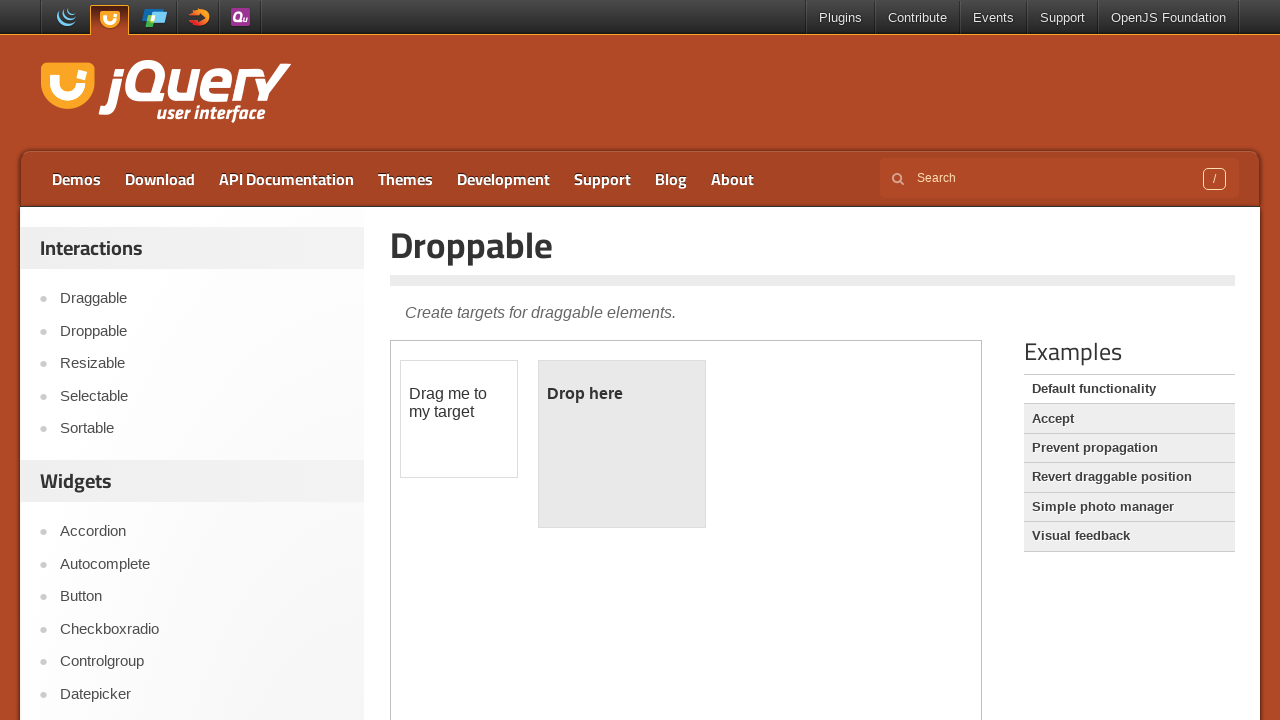

Located the droppable target element within the iframe
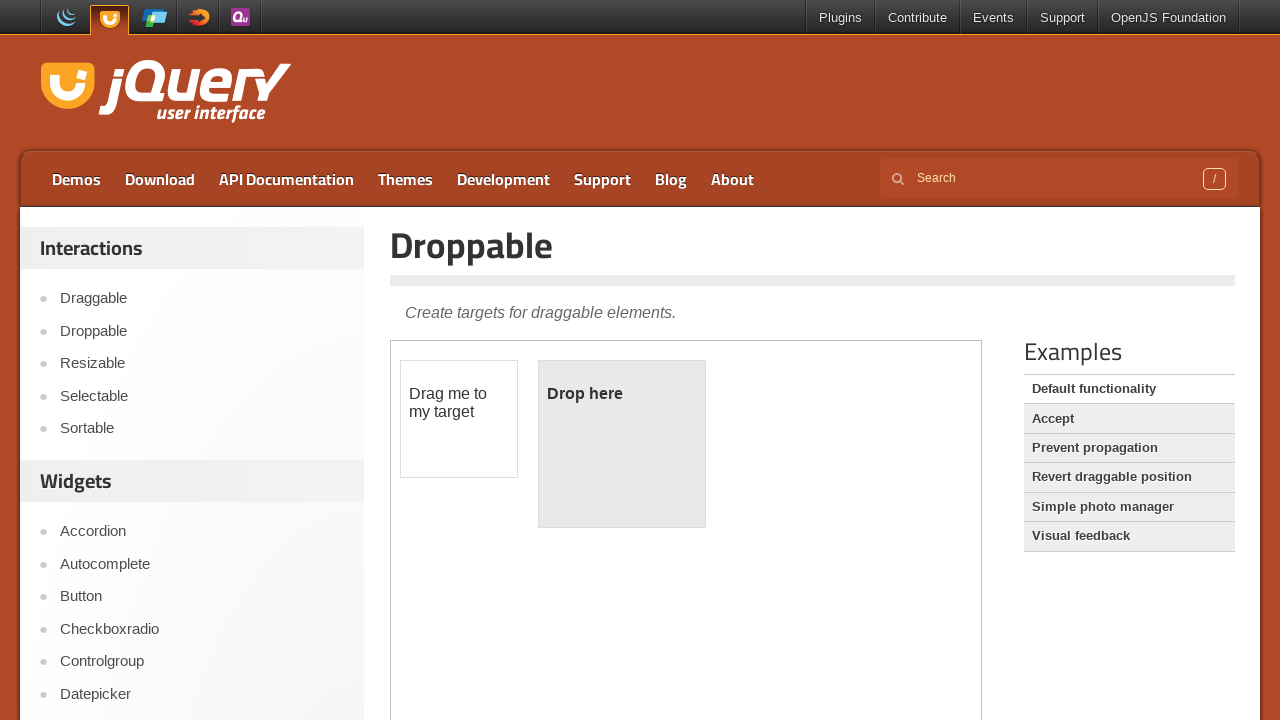

Dragged the draggable element into the droppable target at (622, 444)
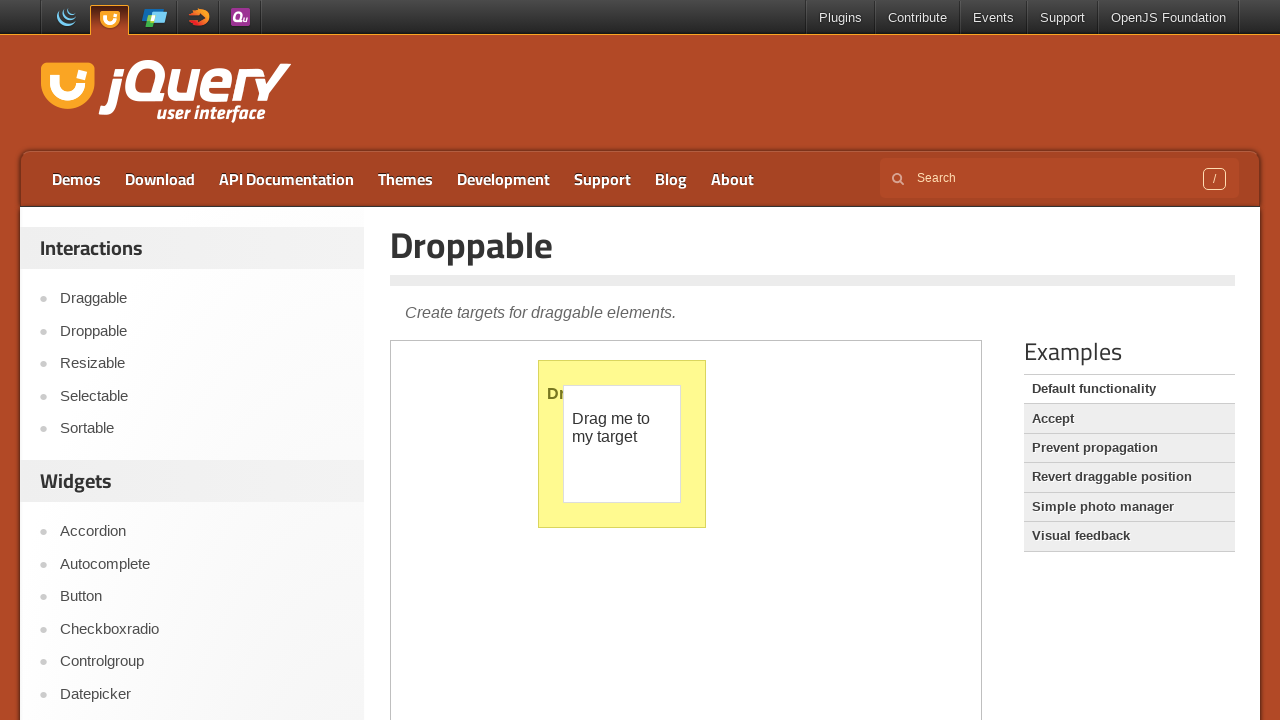

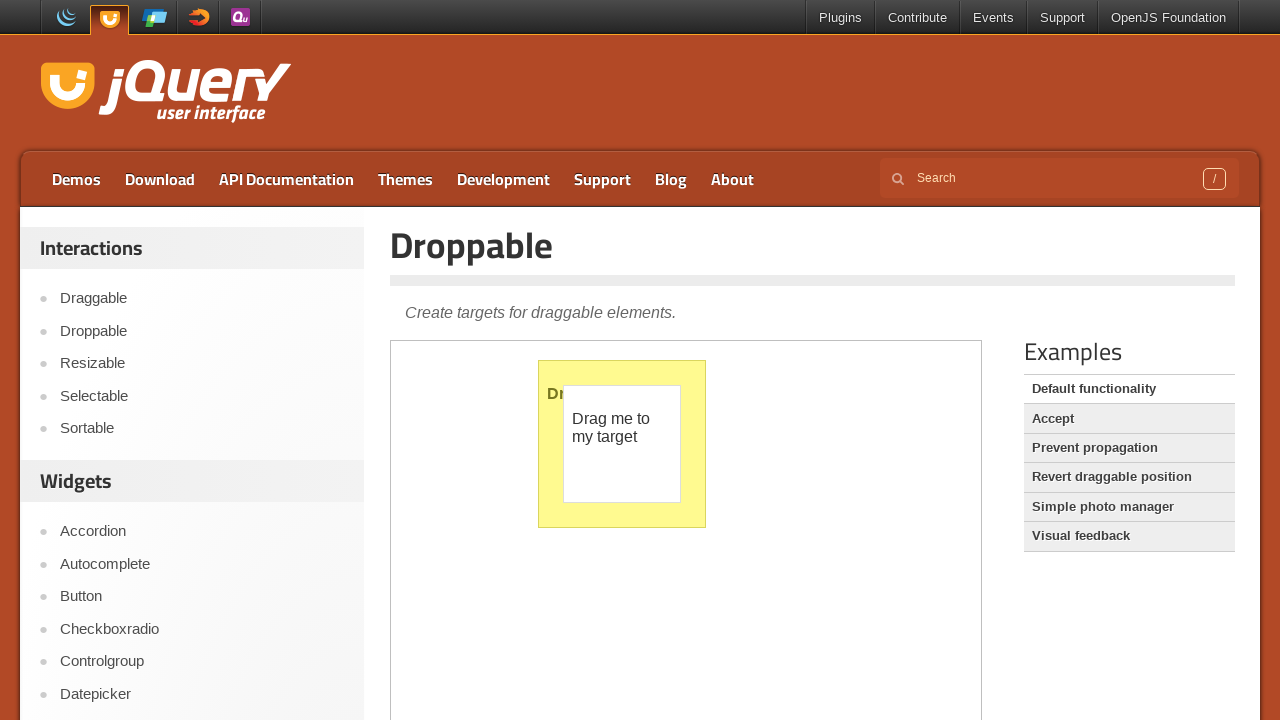